Tests calculator division functionality by entering 4000 / 200

Starting URL: https://www.calculator.net/

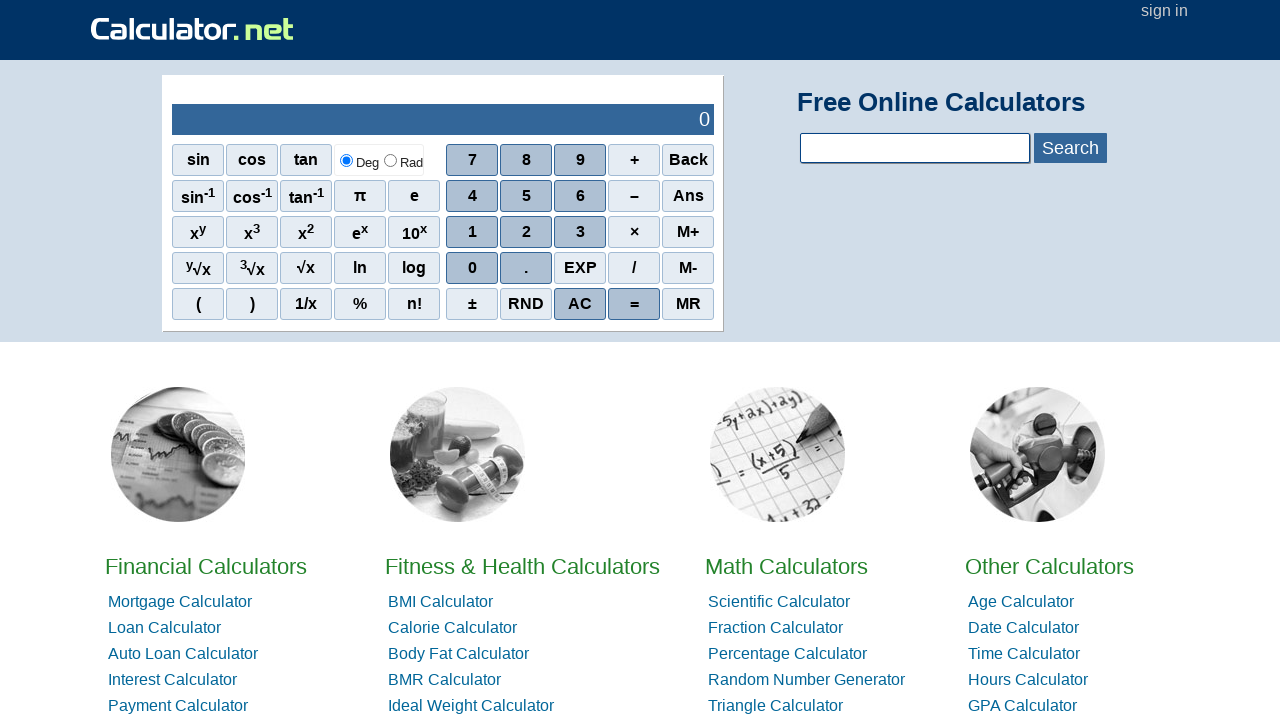

Clicked number 4 at (472, 196) on span:has-text('4')
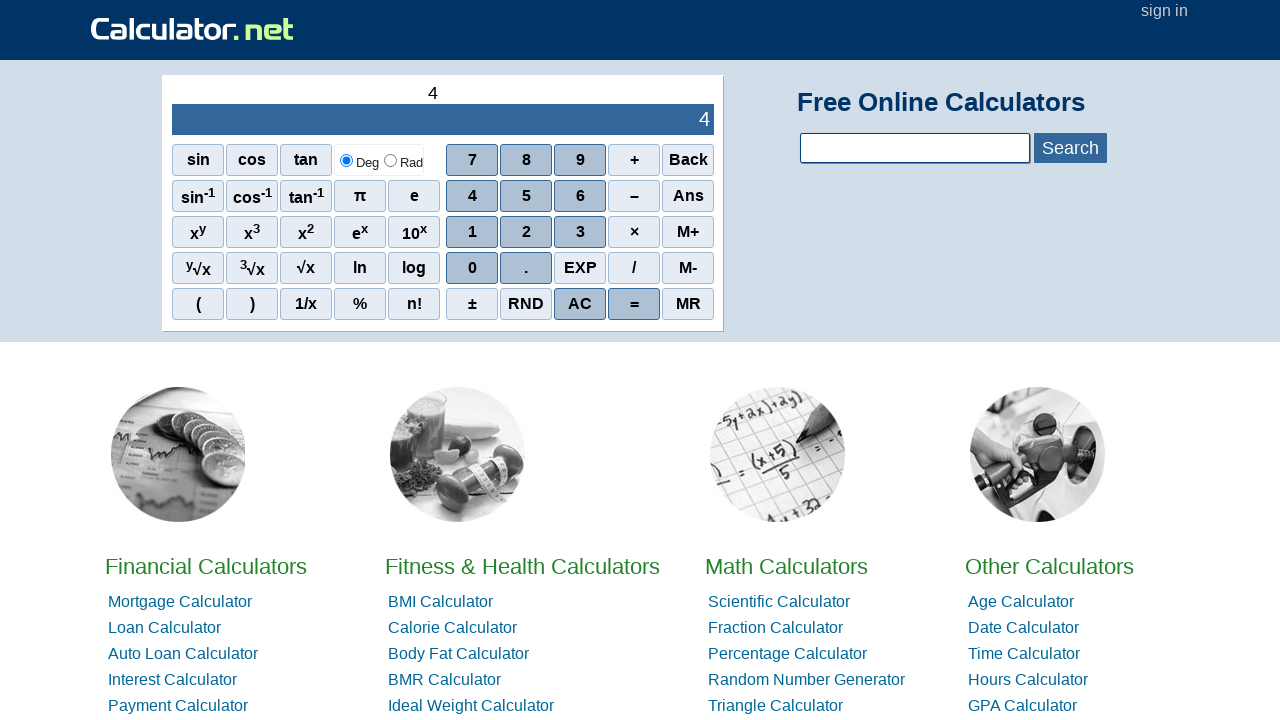

Clicked number 0 at (414, 232) on span:has-text('0')
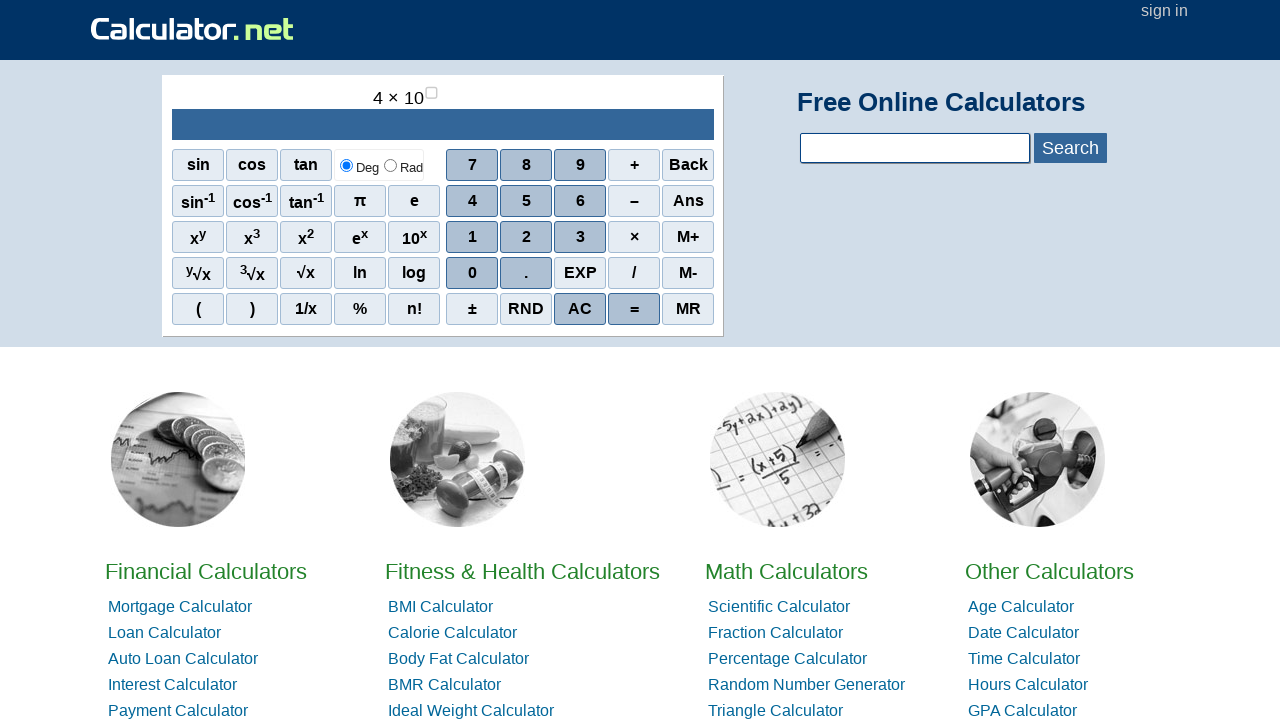

Clicked number 0 at (414, 237) on span:has-text('0')
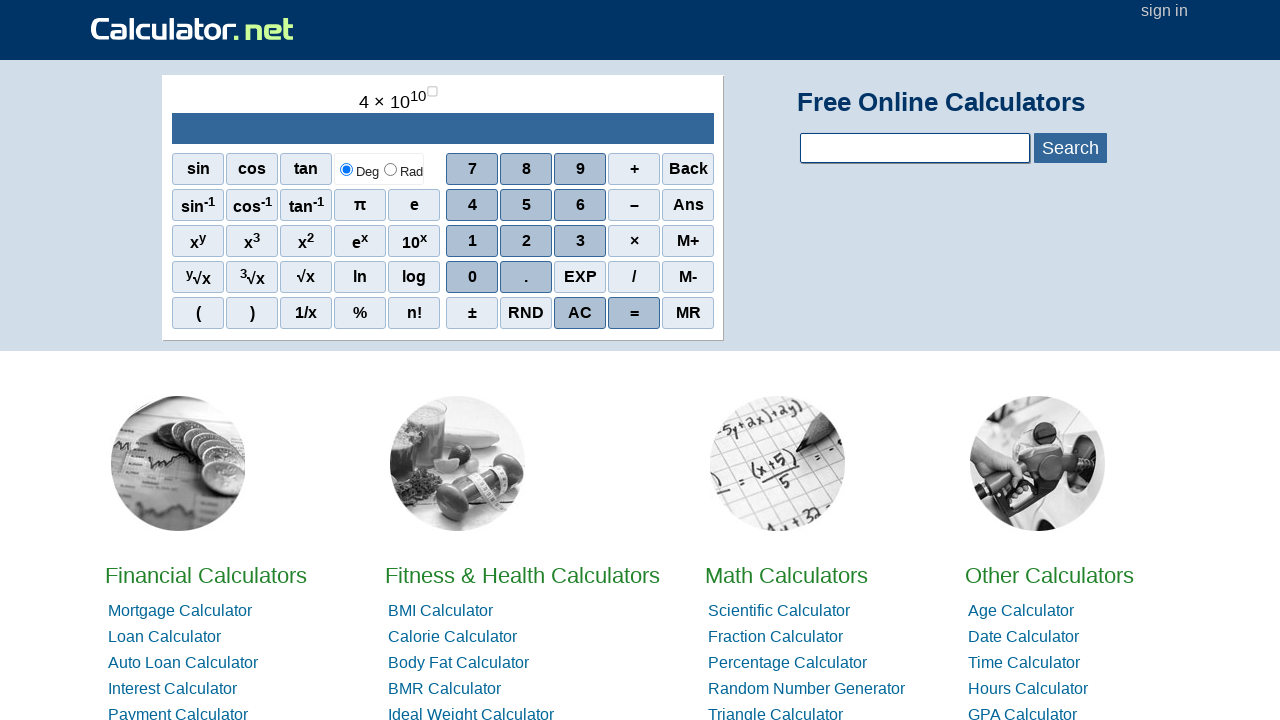

Clicked number 0 - entered 4000 at (414, 241) on span:has-text('0')
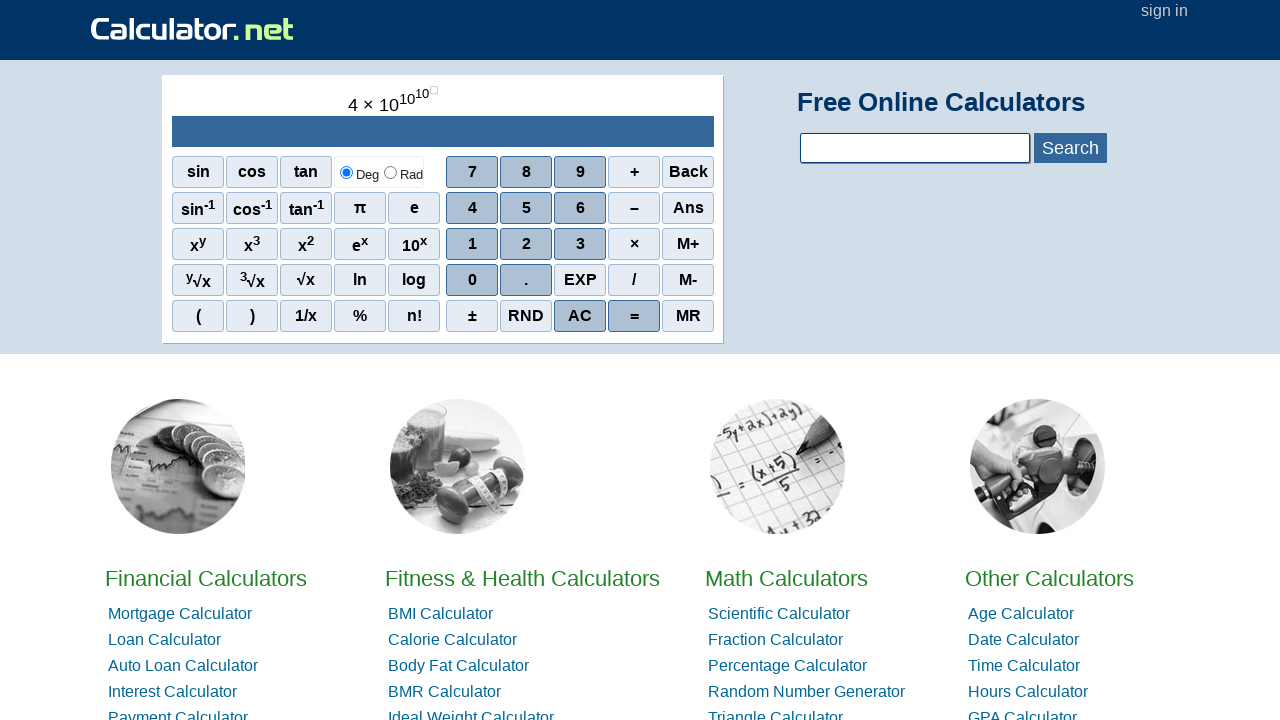

Clicked division operator (/) at (306, 316) on span:has-text('/')
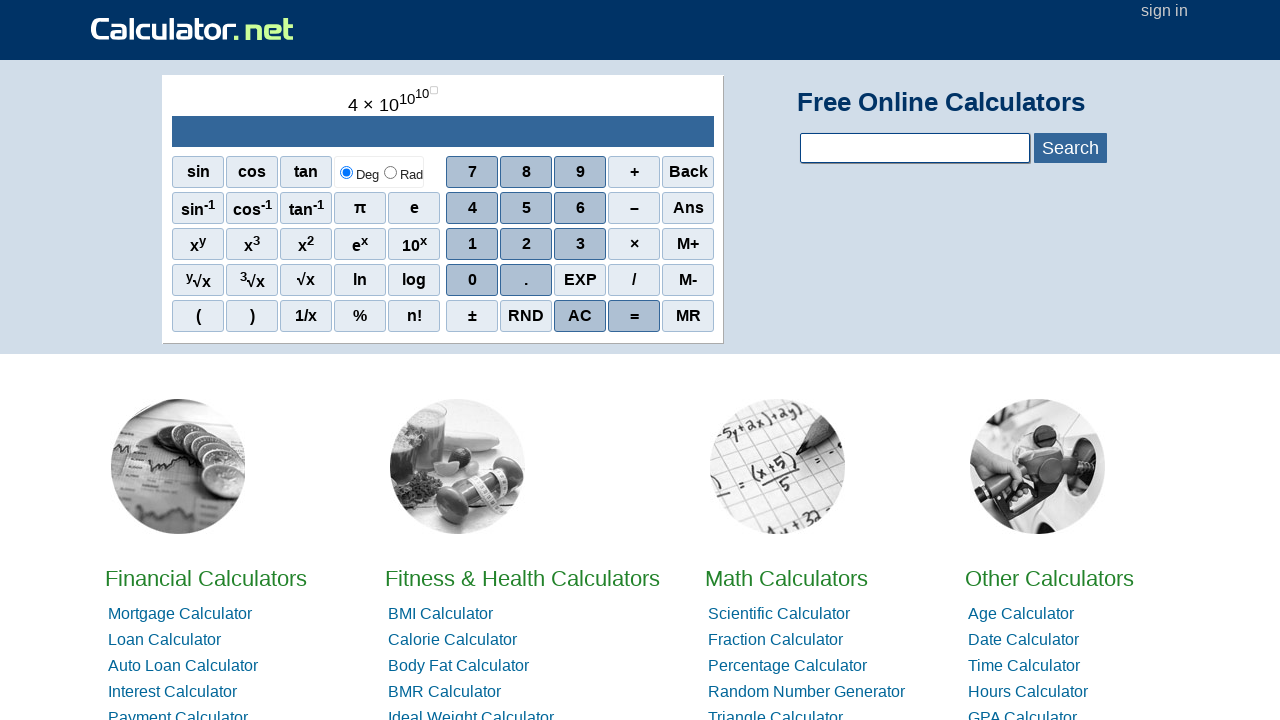

Clicked number 2 at (306, 244) on span:has-text('2')
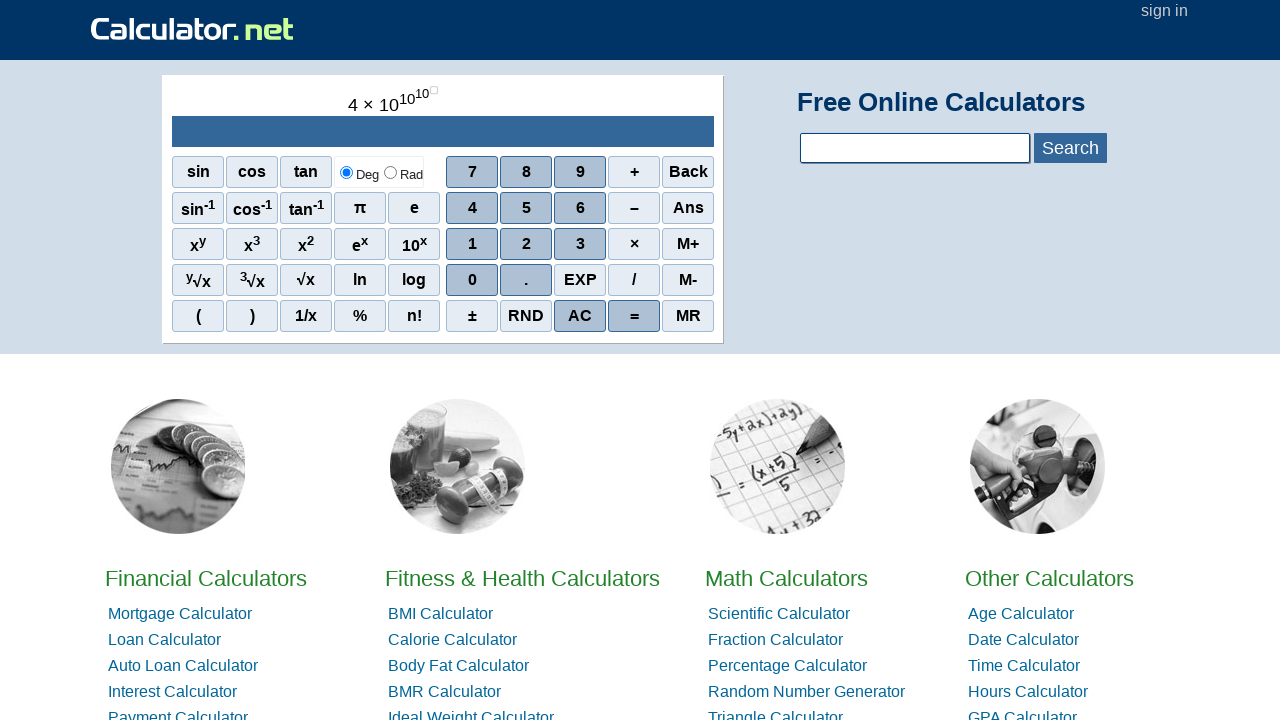

Clicked number 0 at (414, 244) on span:has-text('0')
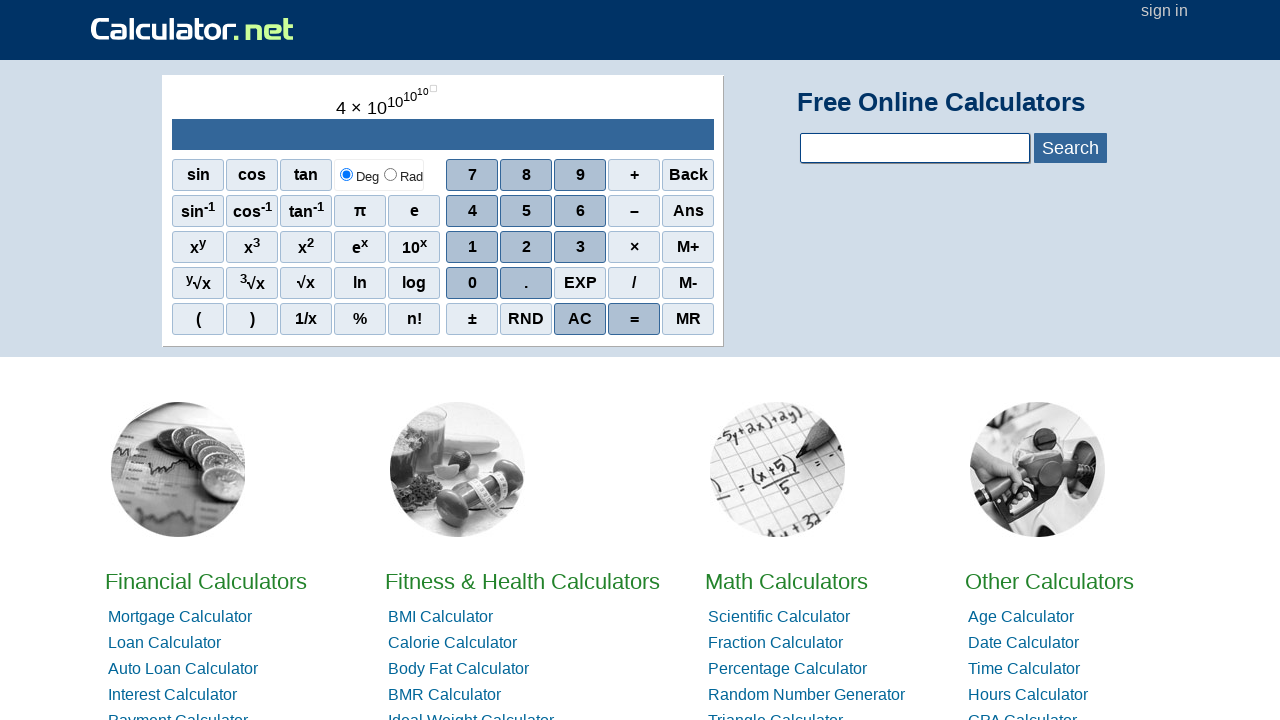

Clicked number 0 - entered 200 at (414, 247) on span:has-text('0')
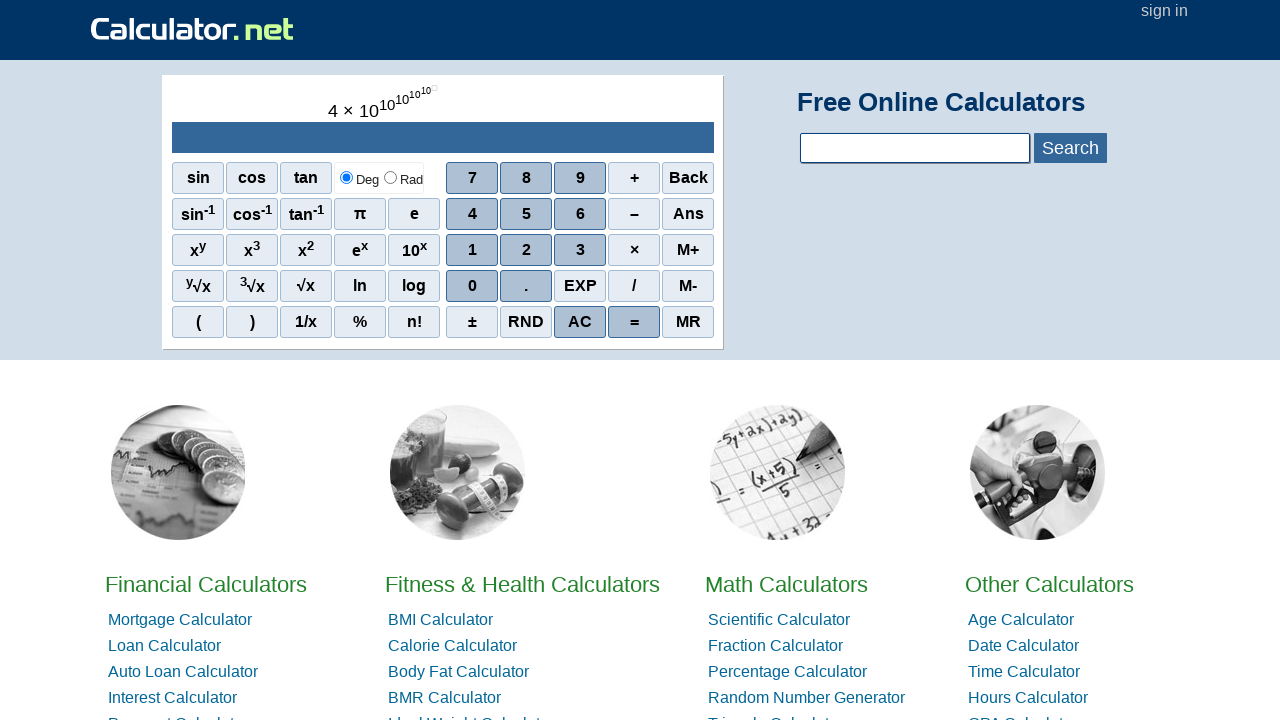

Clicked AC button to clear calculator at (688, 178) on span:has-text('AC')
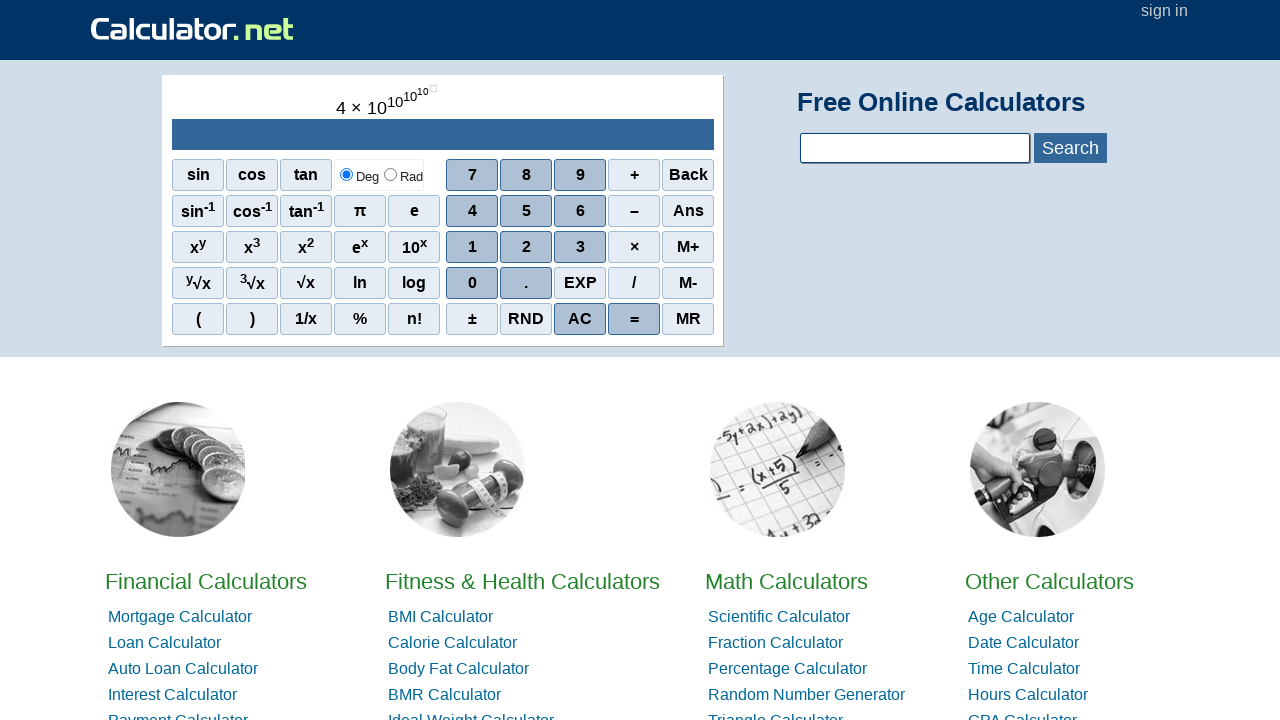

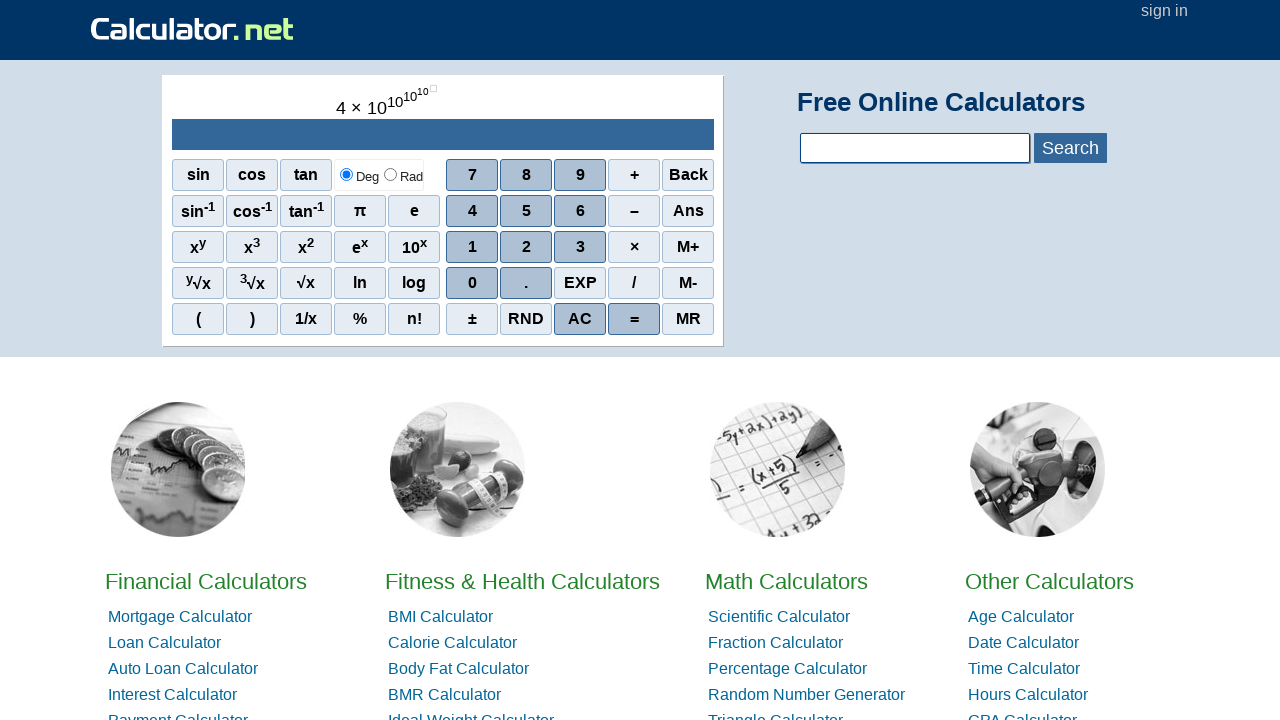